Tests alert handling by switching to an iframe, triggering an alert, and accepting it

Starting URL: https://www.w3schools.com/js/tryit.asp?filename=tryjs_alert

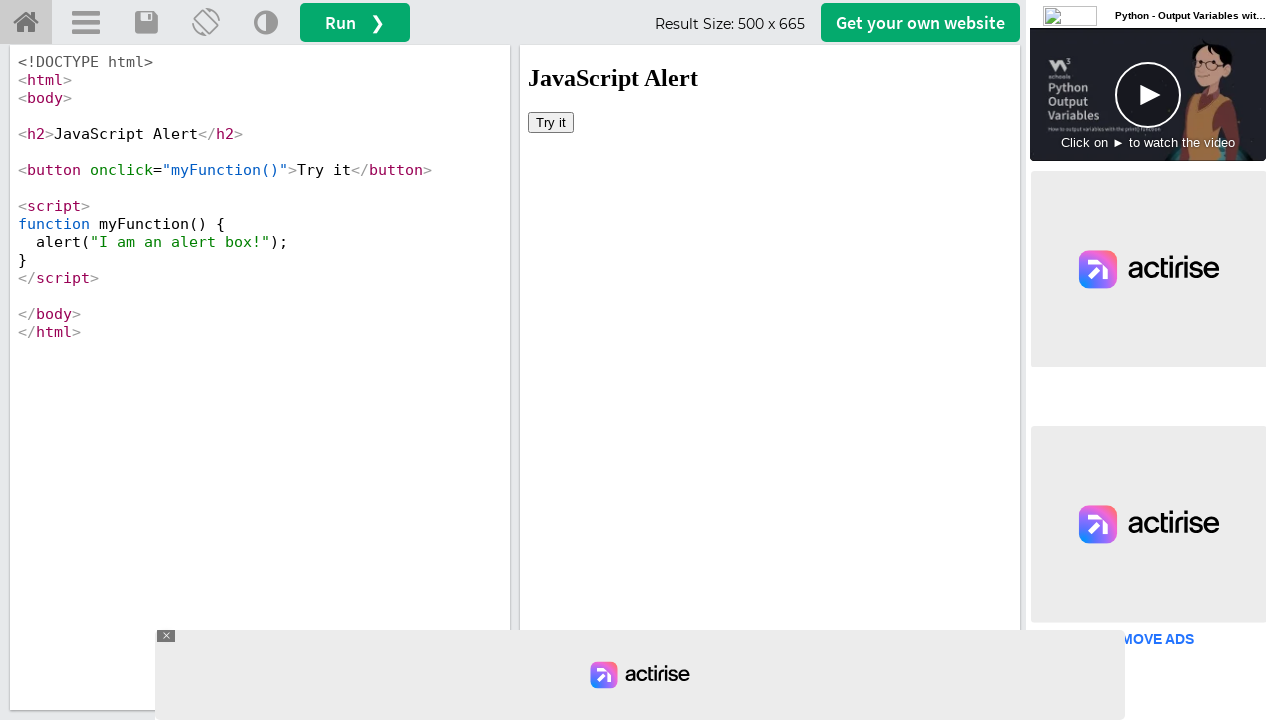

Located iframe with id 'iframeResult' containing the demo
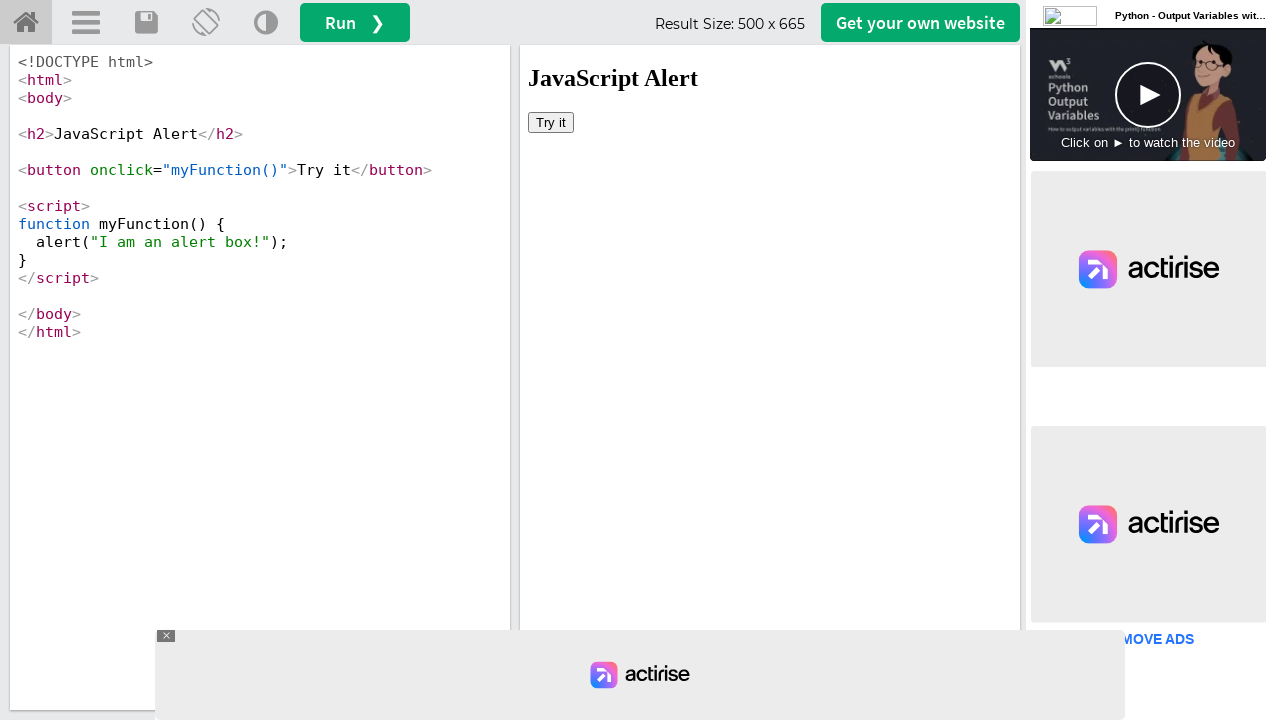

Clicked button in iframe to trigger alert dialog at (551, 122) on iframe[id='iframeResult'] >> internal:control=enter-frame >> button
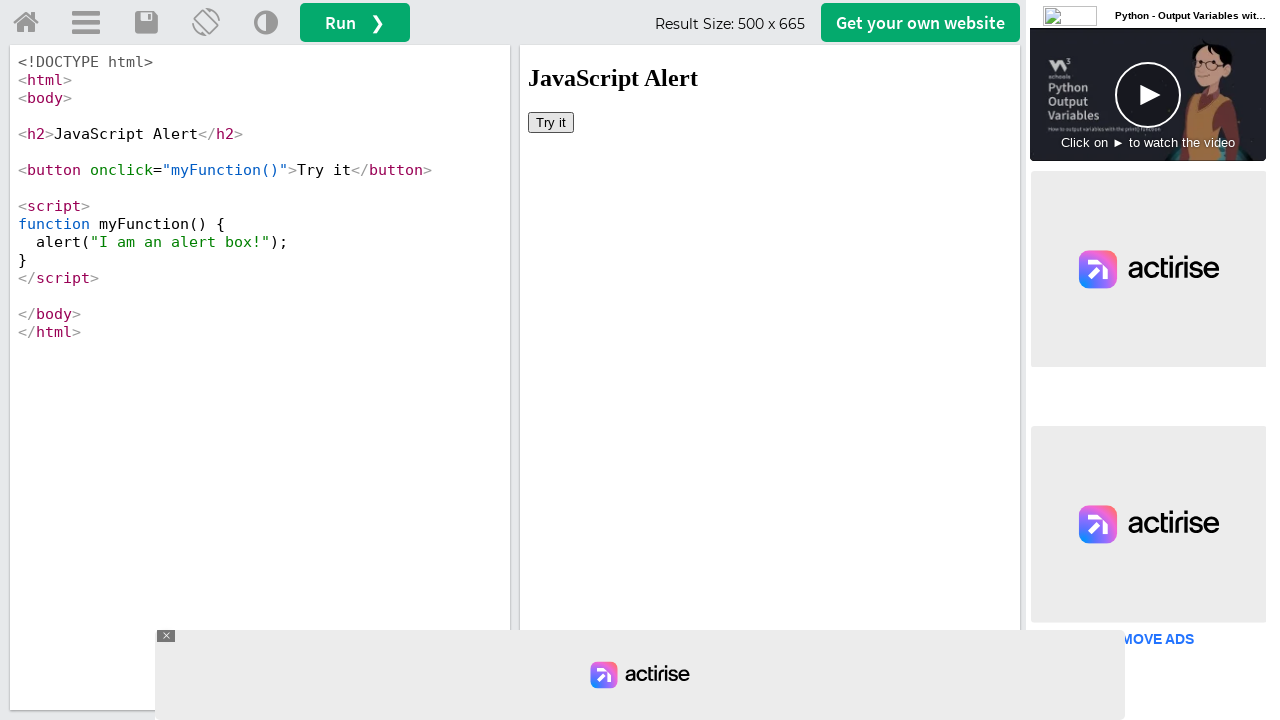

Set up dialog handler to accept alert
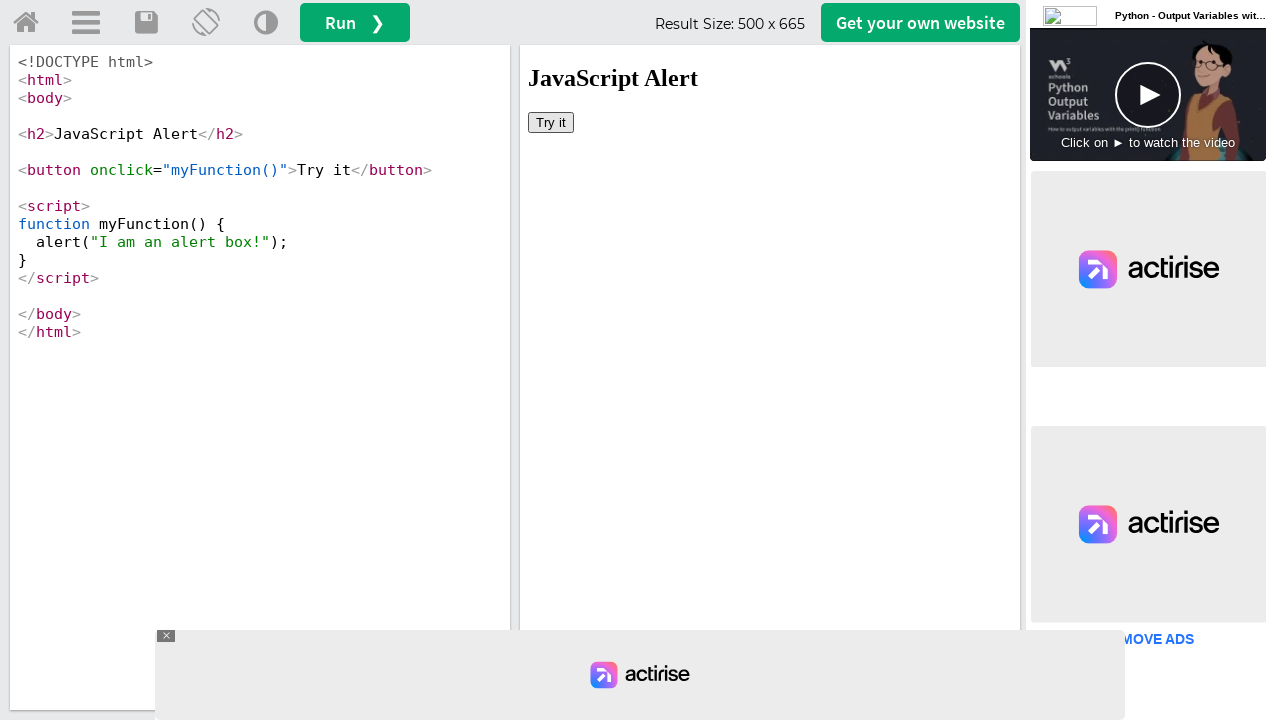

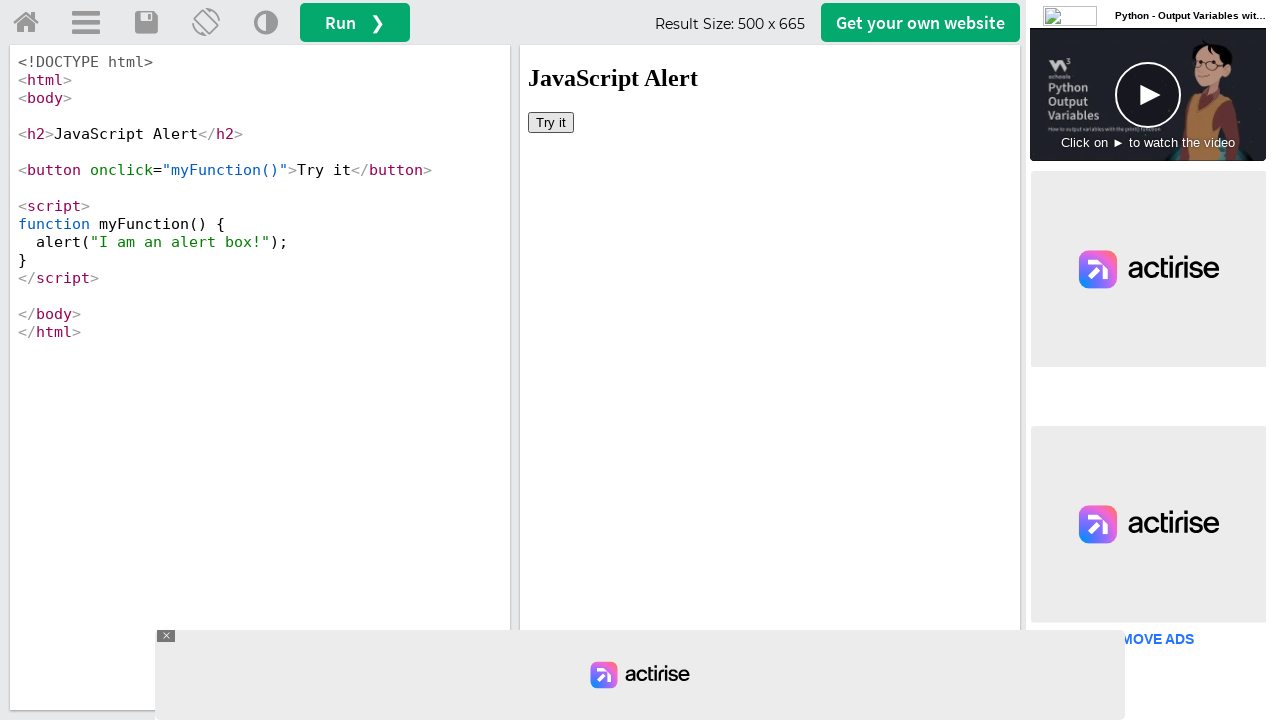